Tests AJIO e-commerce site by searching for "bags", then filtering results by "Men" category and "Men - Fashion Bags" subcategory, and verifying the filtered results load.

Starting URL: https://www.ajio.com

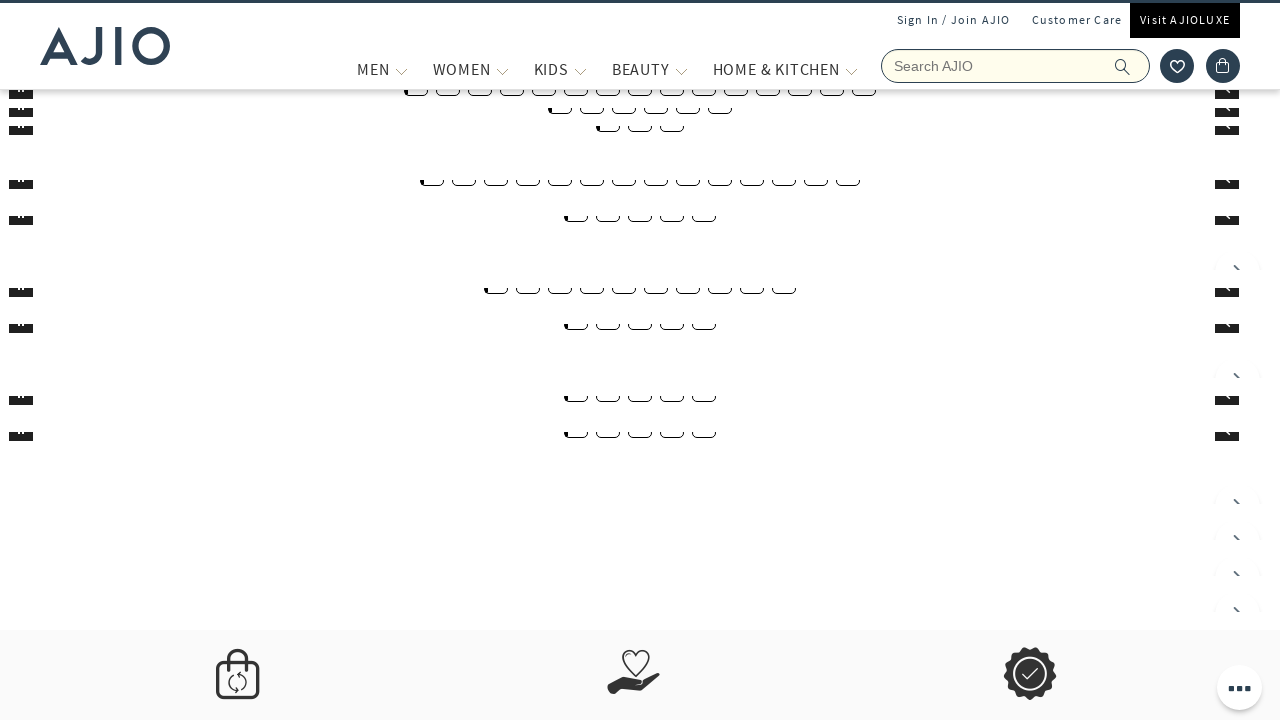

Filled search field with 'bags' on input[name='searchVal']
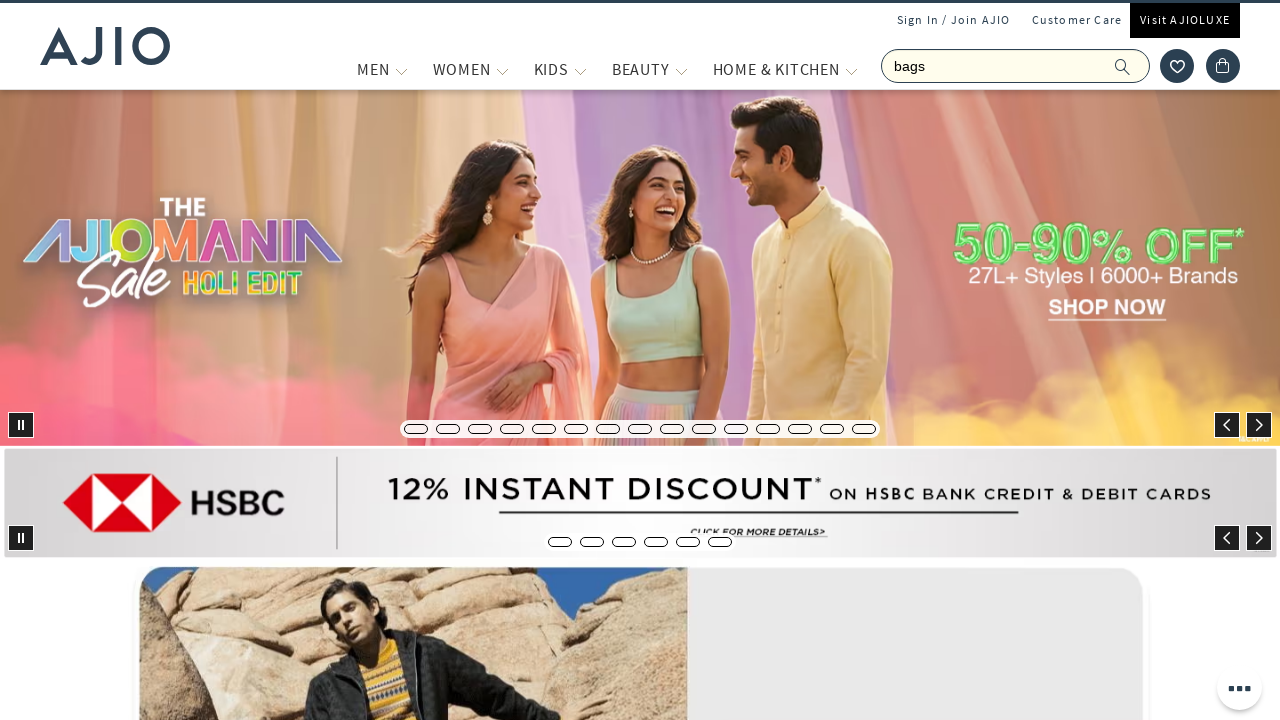

Pressed Enter to search for bags on input[name='searchVal']
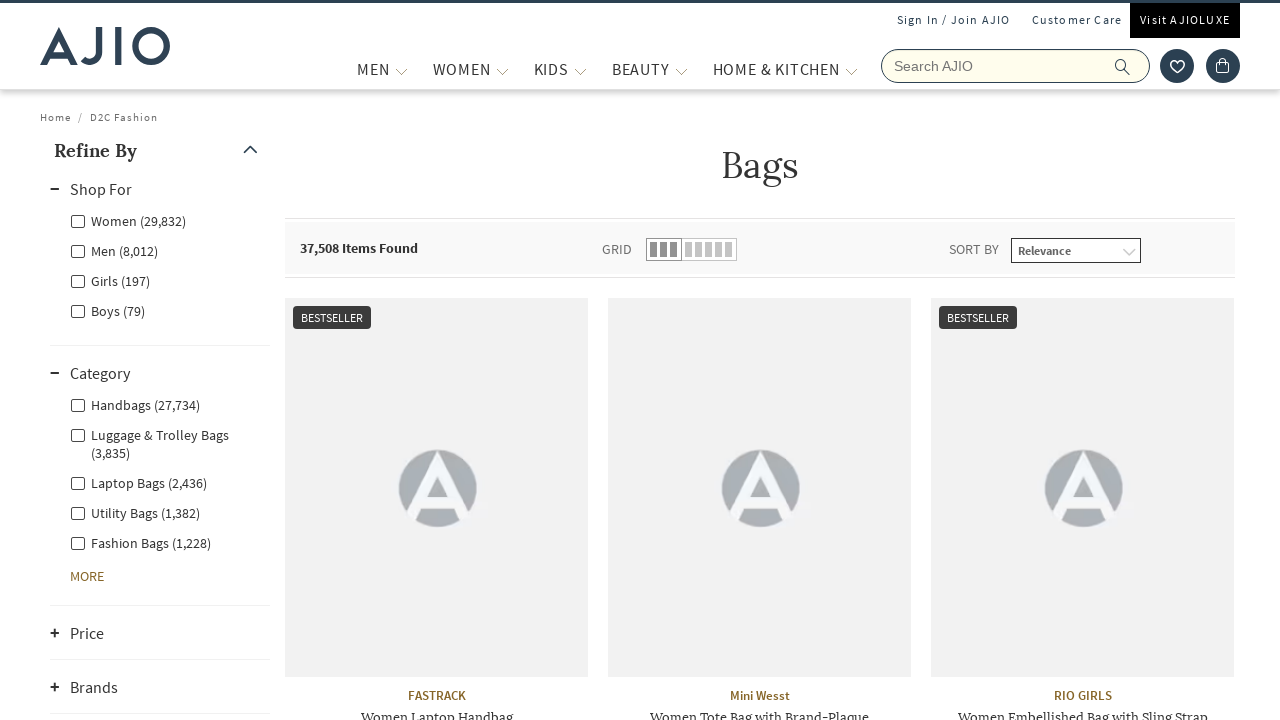

Search results loaded with product count displayed
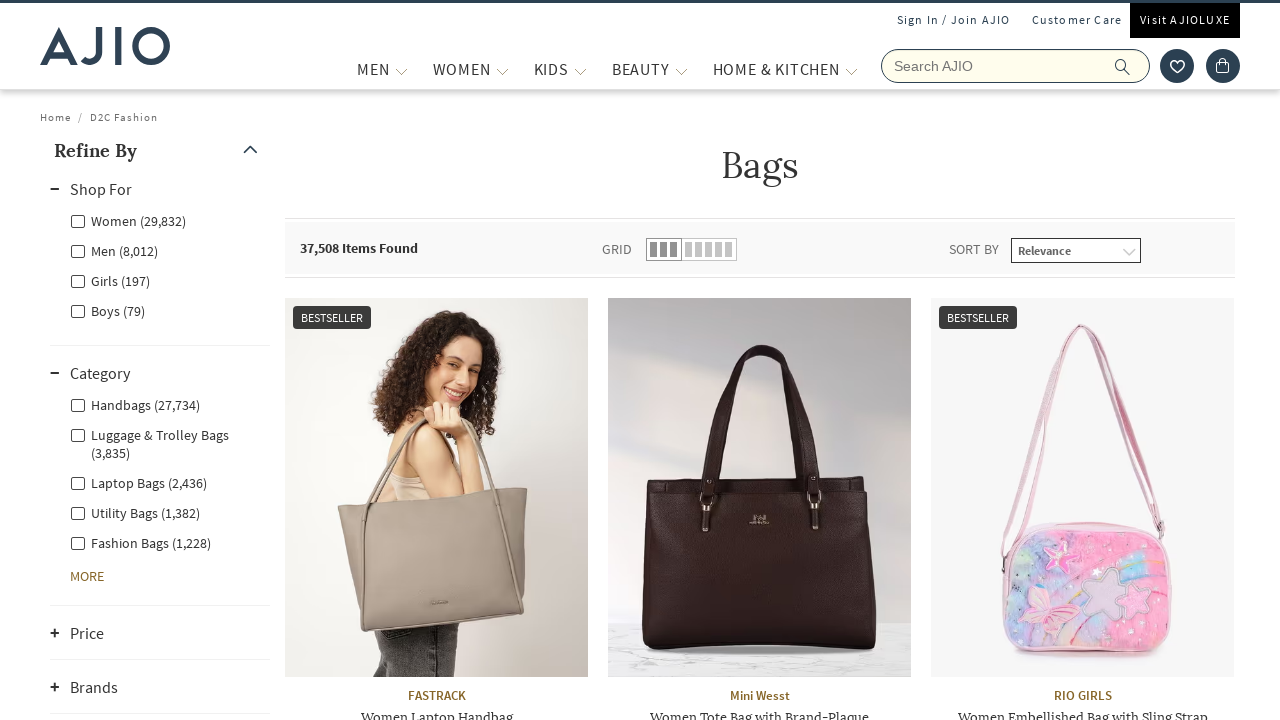

Clicked Men category filter at (114, 250) on label[for='Men']
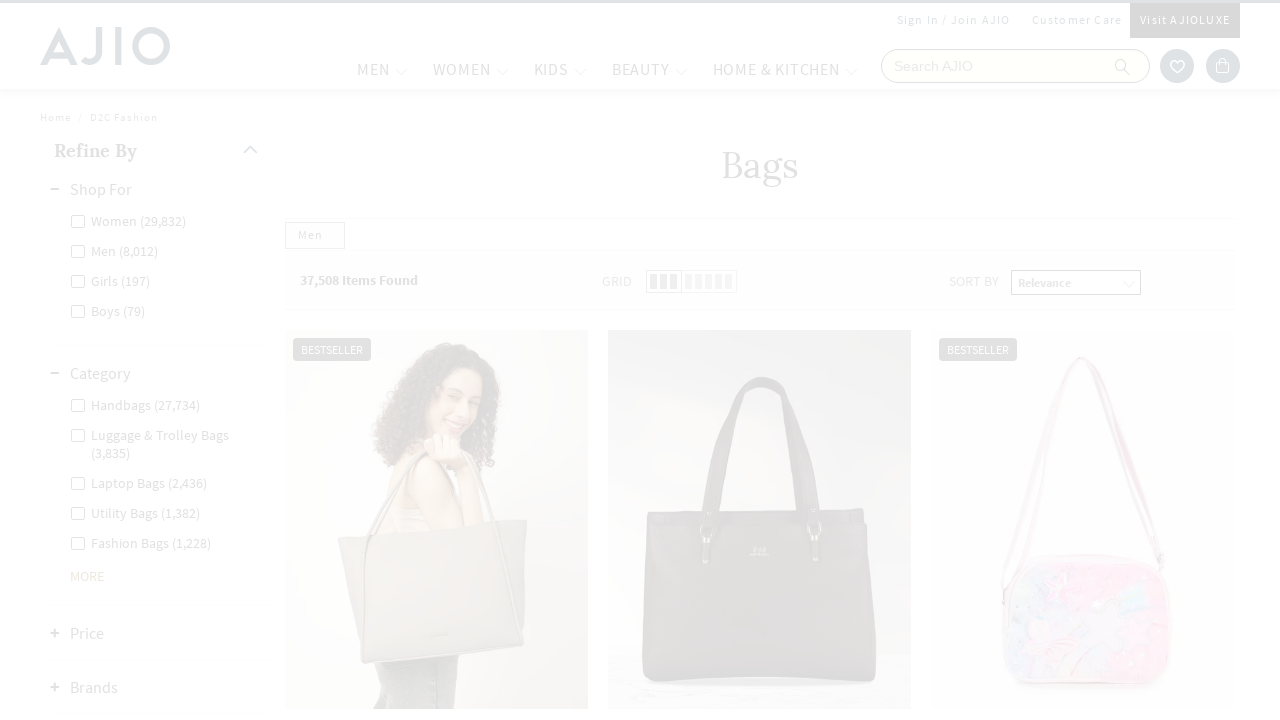

Waited for Men category filter to apply
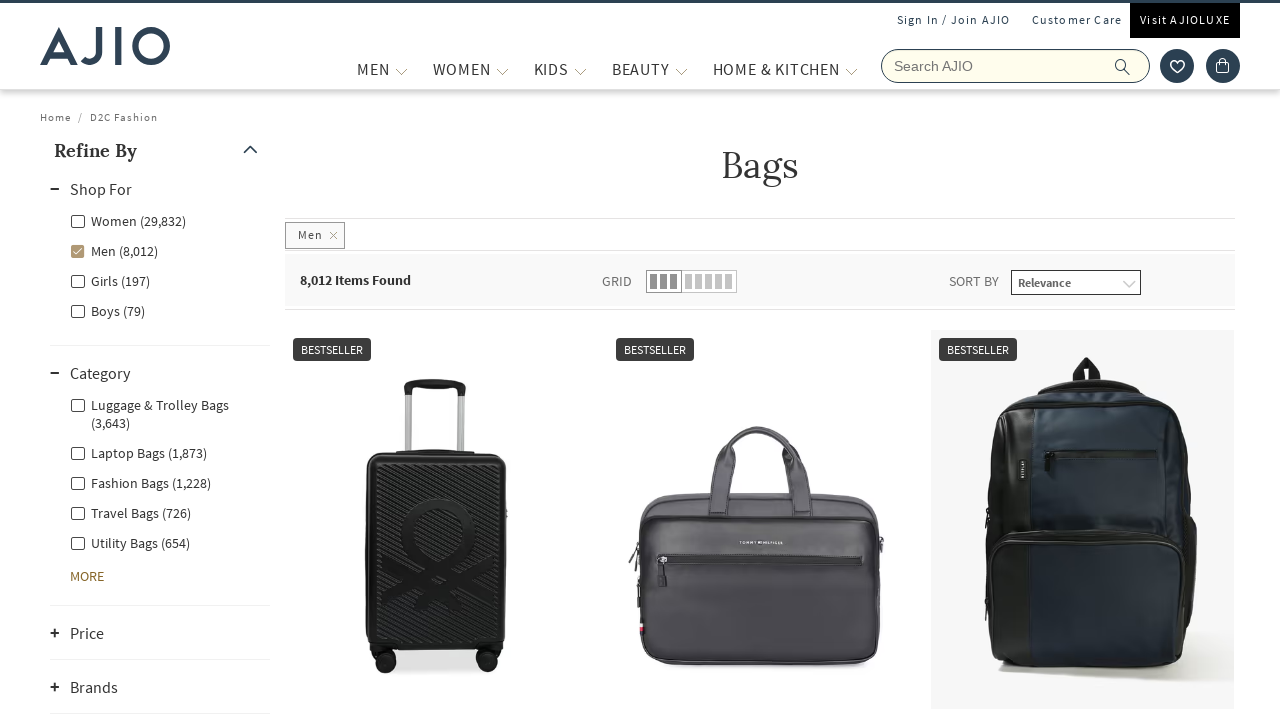

Clicked Men - Fashion Bags subcategory filter at (140, 482) on label[for='Men - Fashion Bags']
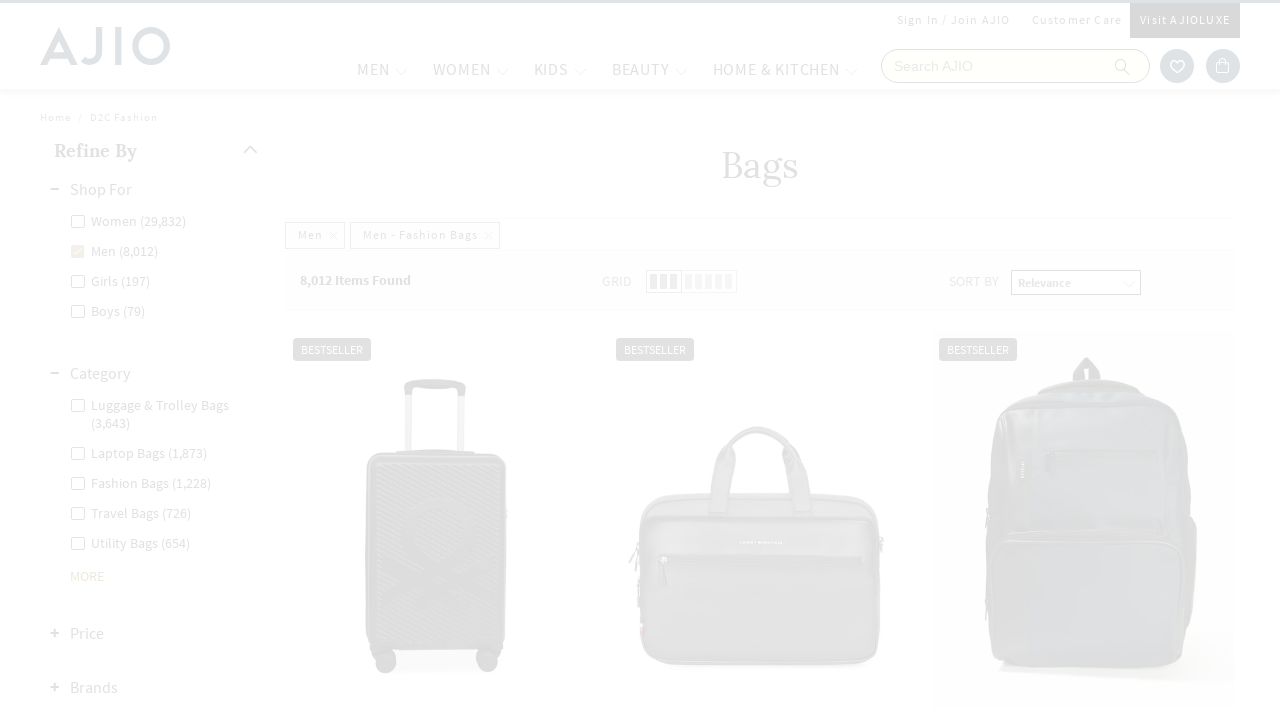

Waited for Men - Fashion Bags filter to apply
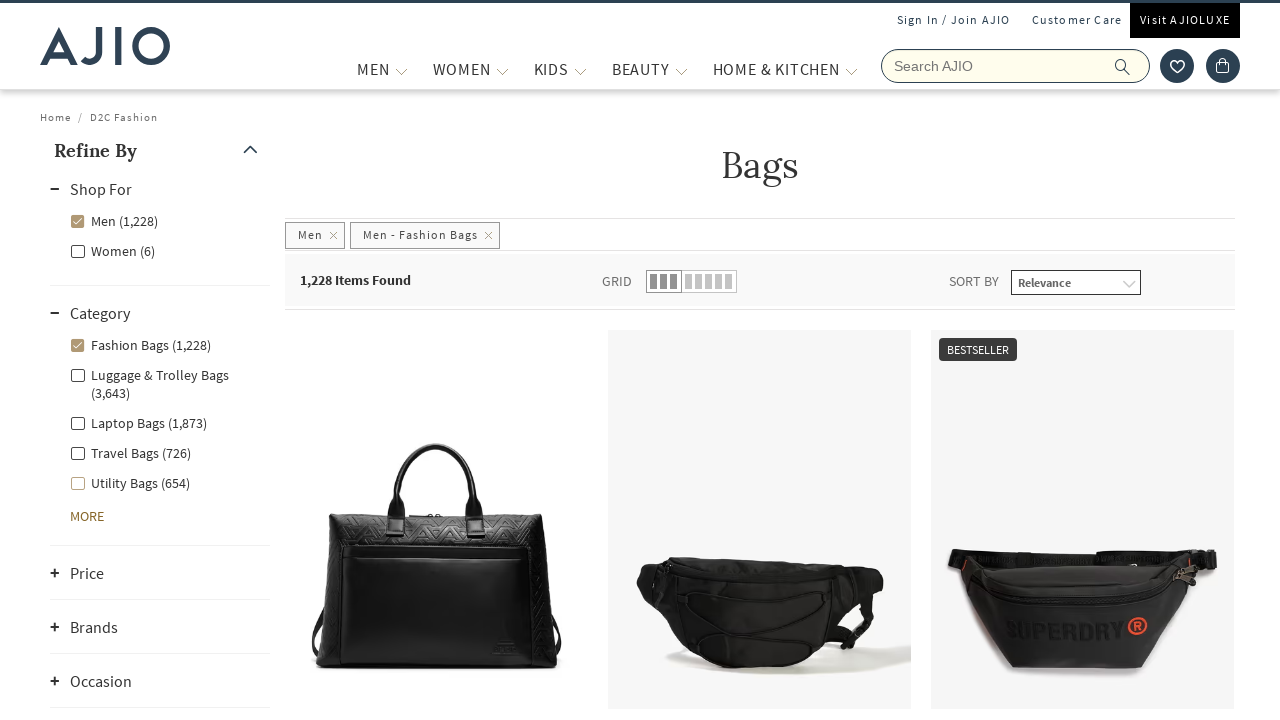

Verified brand elements are displayed in filtered results
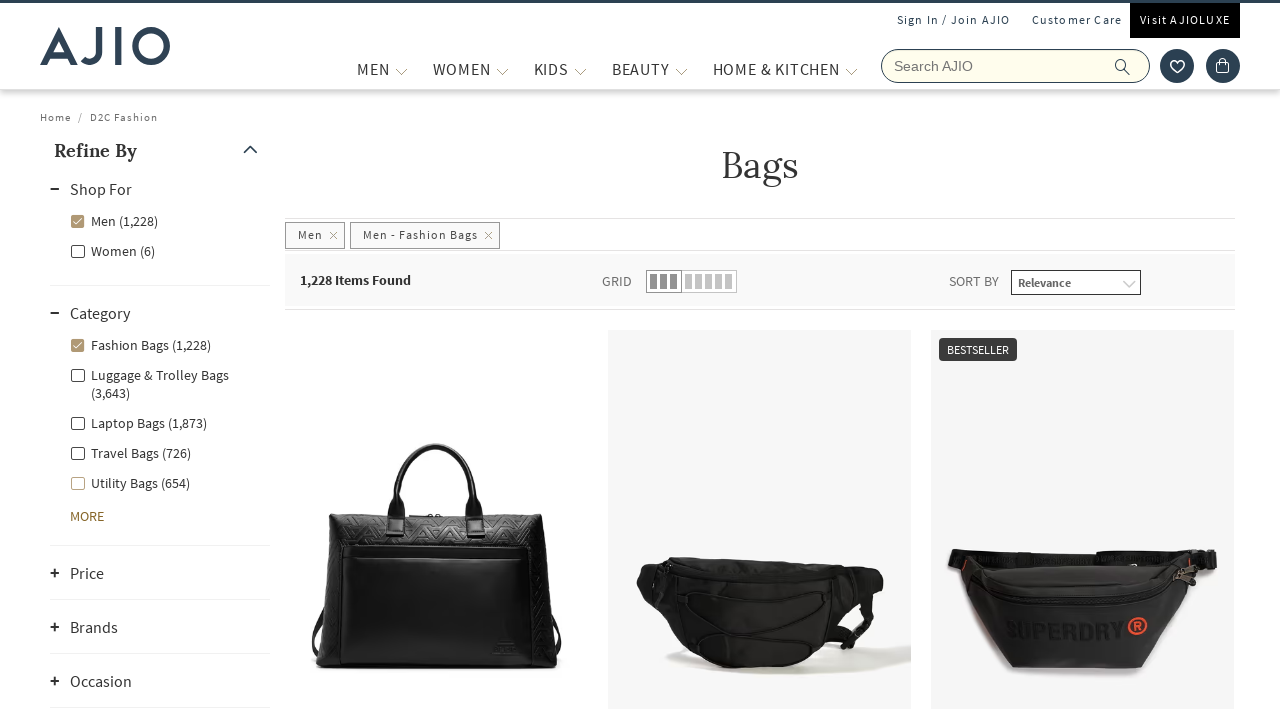

Verified product name elements are displayed in filtered results
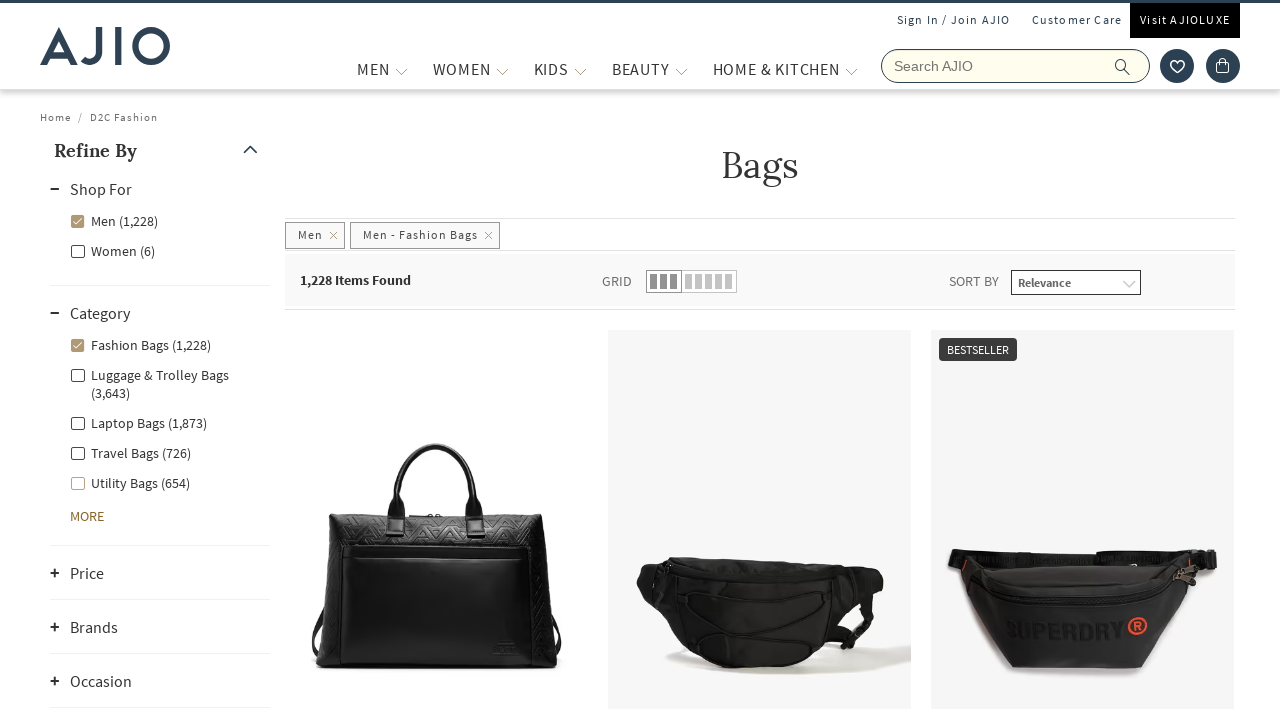

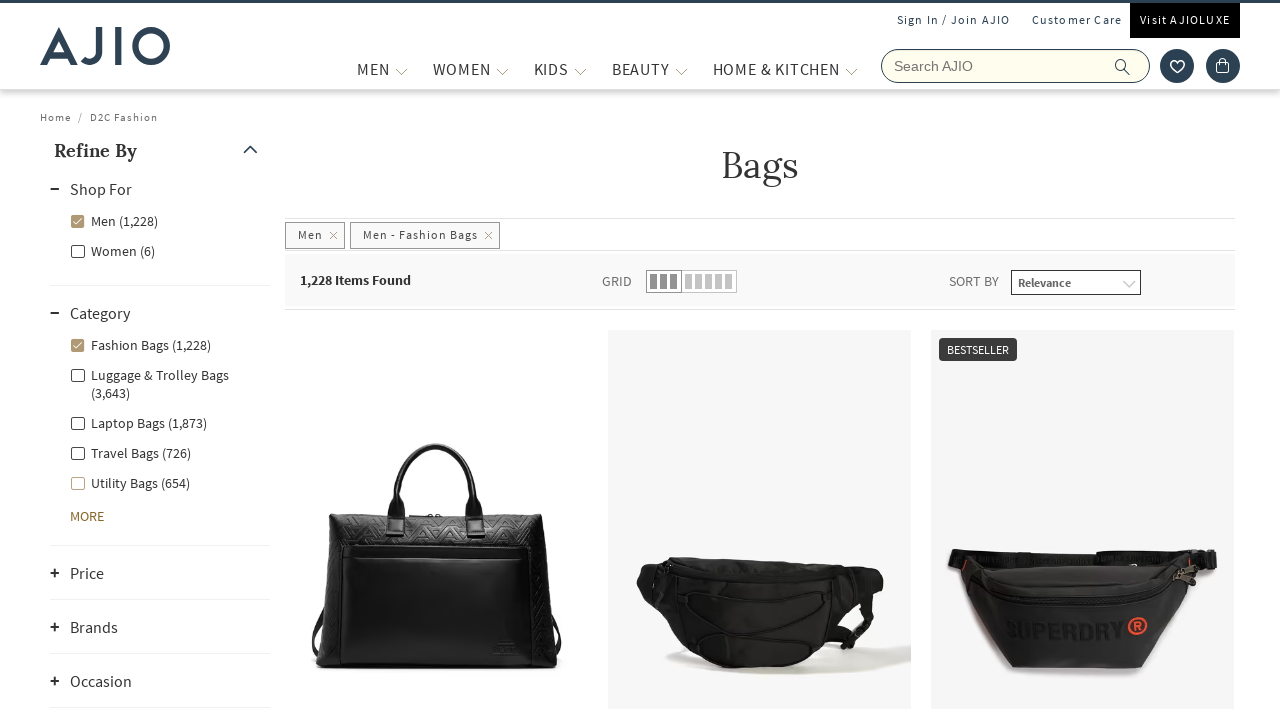